Verifies the breadcrumb navigation is visible and clicking on Home link navigates back to the homepage

Starting URL: https://bcparks.ca/active-advisories/

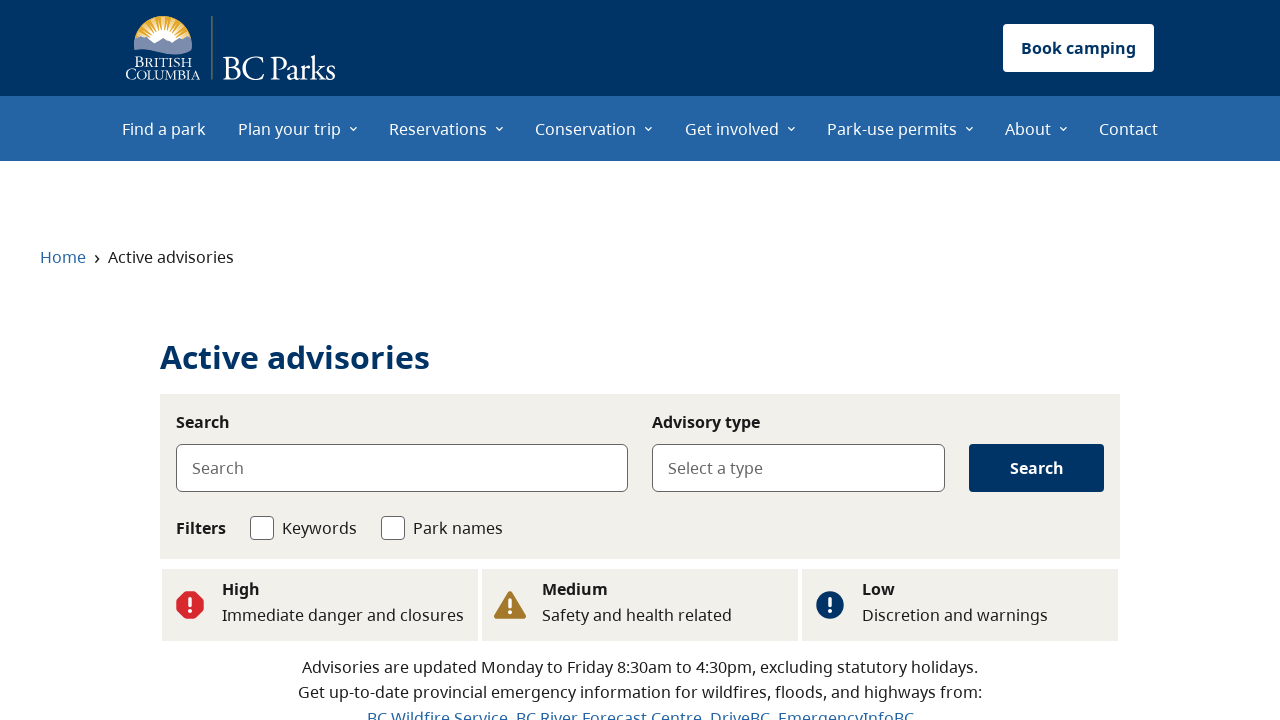

Waited for page to load (domcontentloaded)
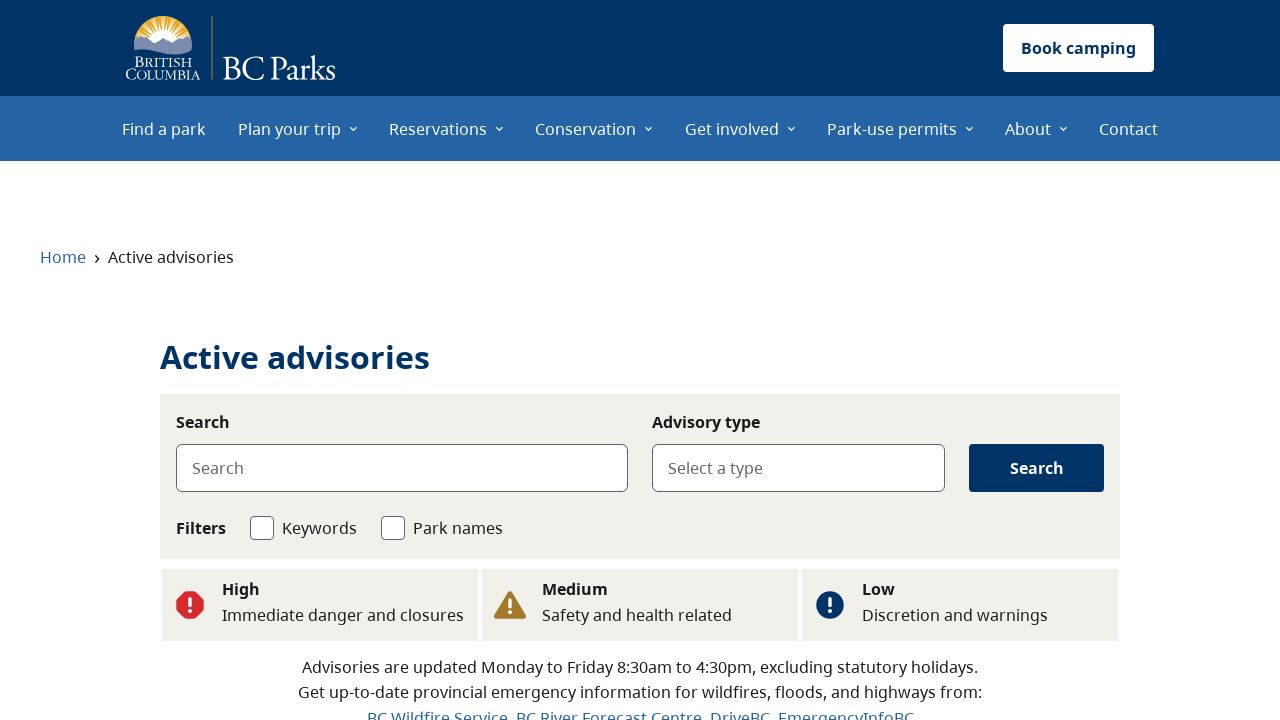

Home breadcrumb link is visible
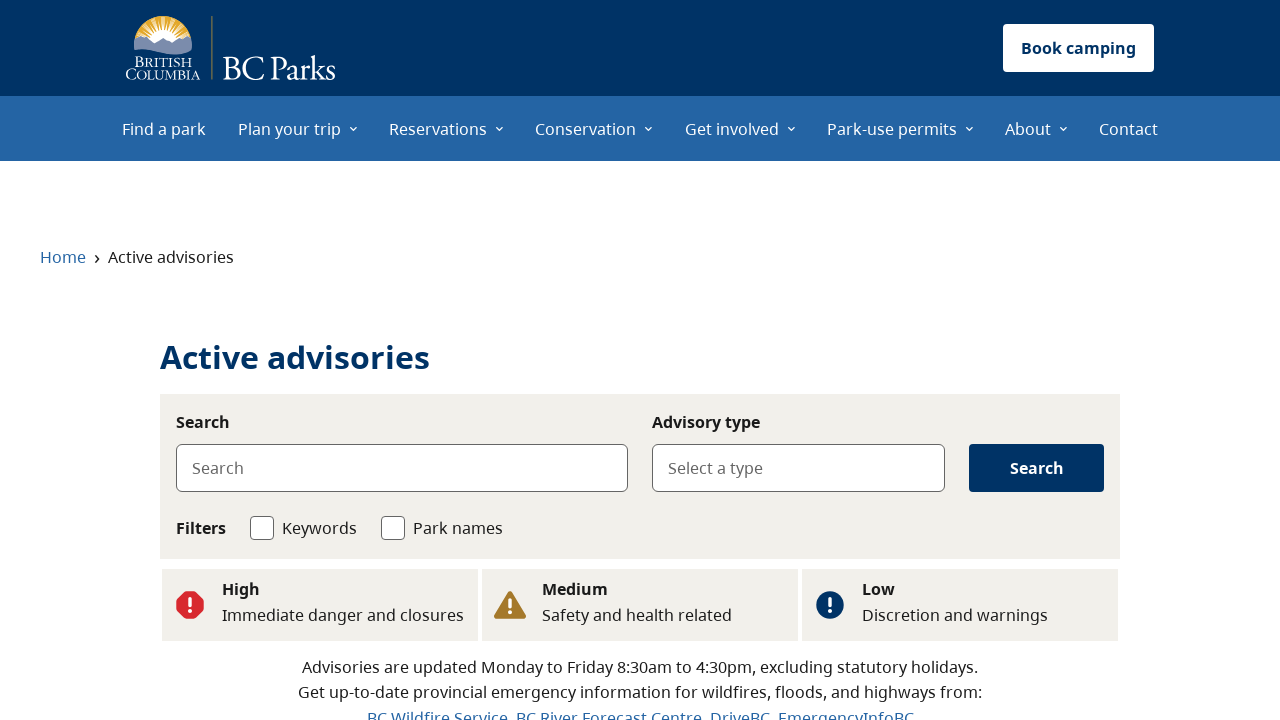

Clicked on Home breadcrumb link at (63, 257) on internal:role=link[name="Home"i]
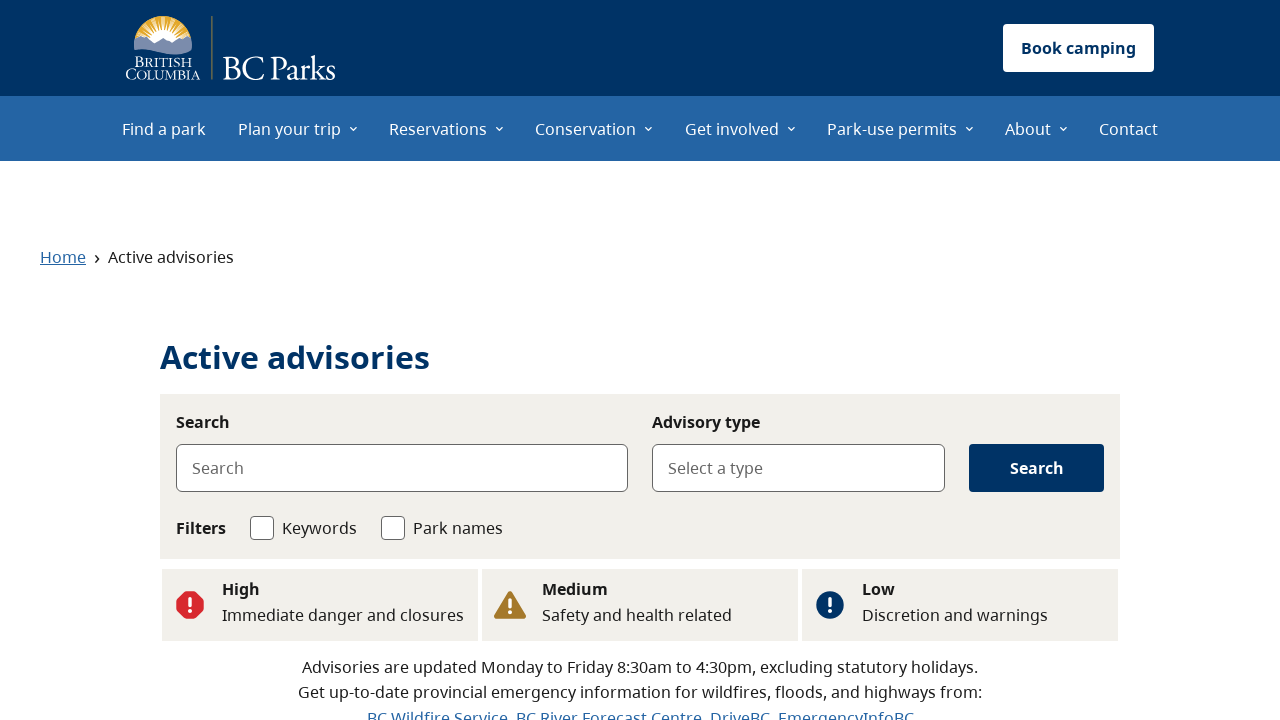

Navigated back to homepage (https://bcparks.ca/)
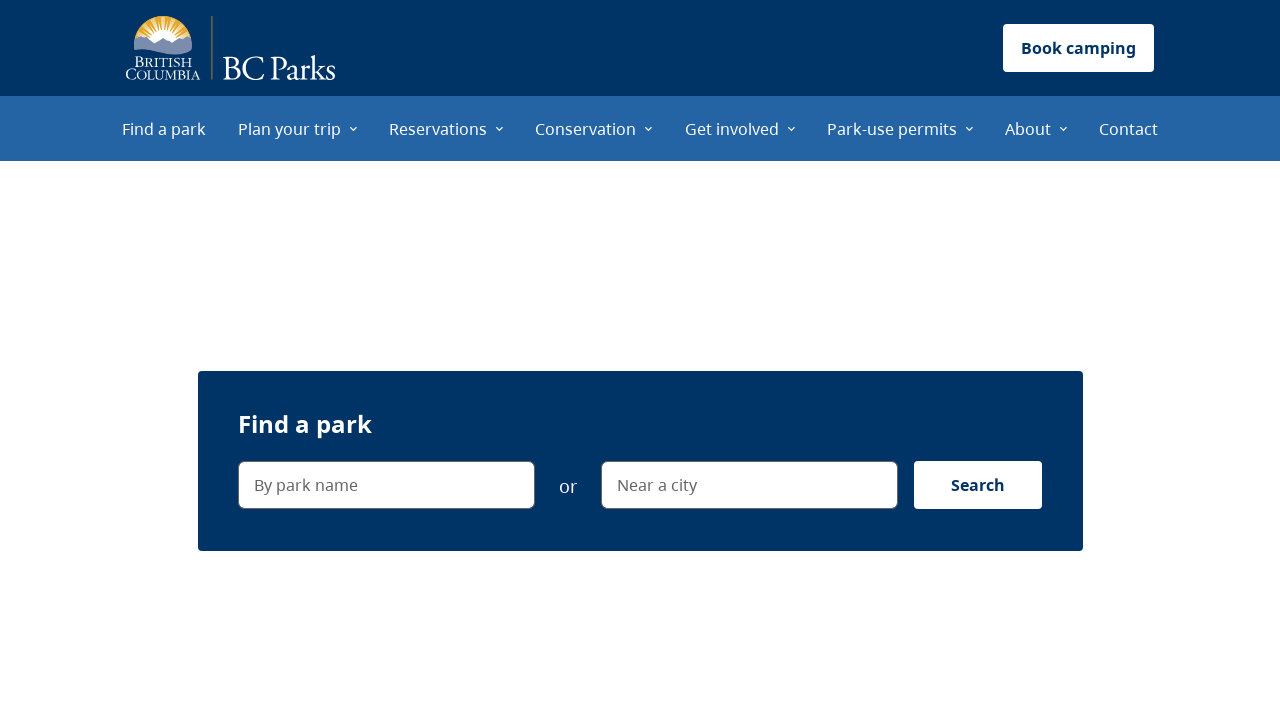

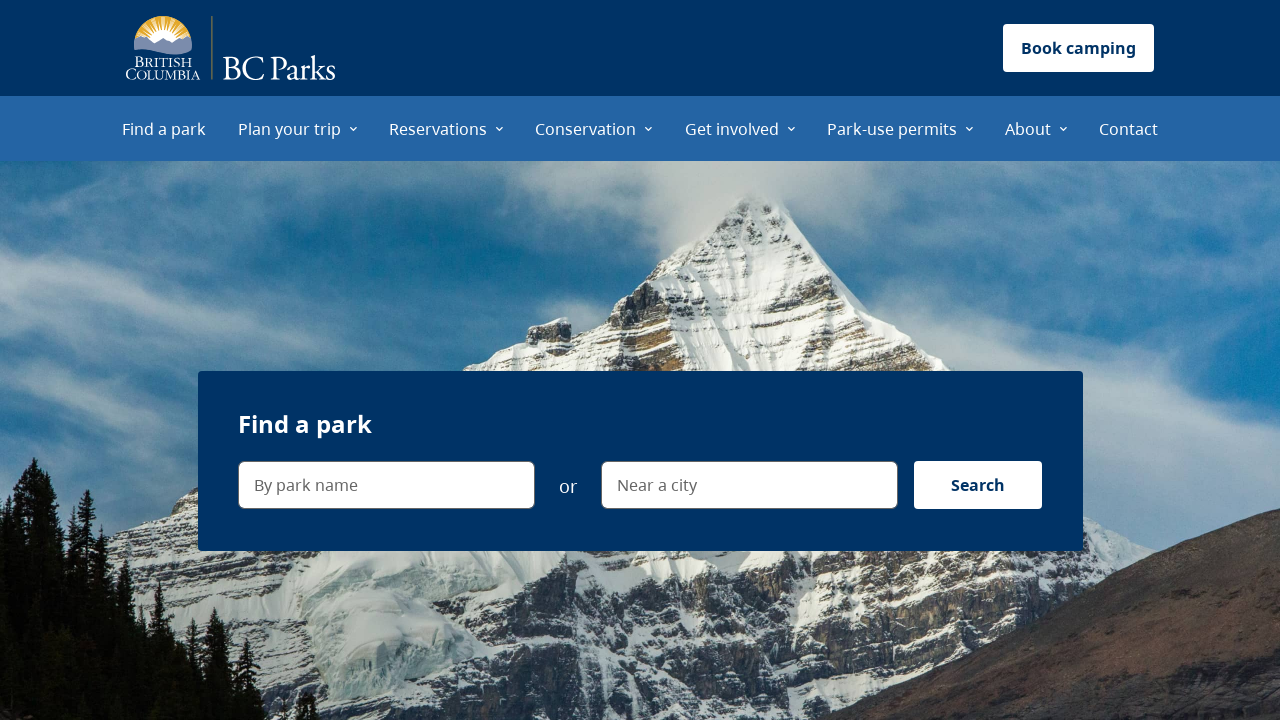